Alternative window handling test that opens a popup, iterates through windows, and closes non-main windows

Starting URL: http://omayo.blogspot.com/

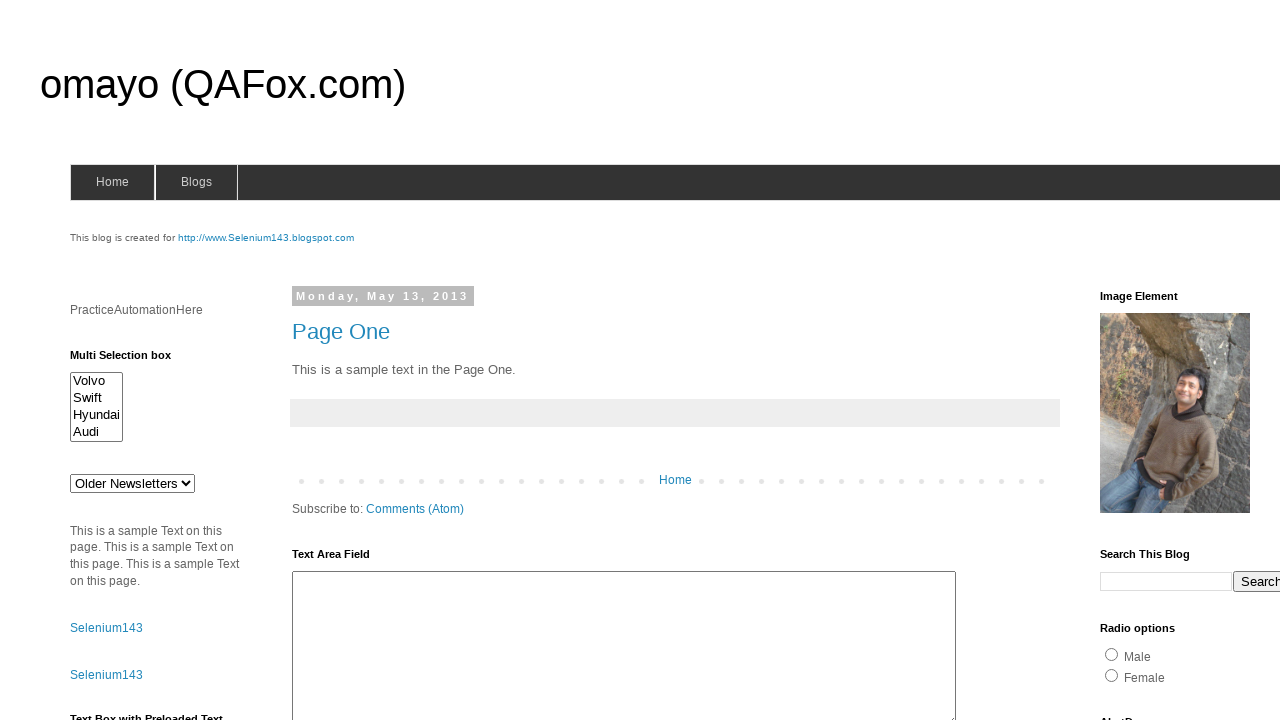

Stored main page title
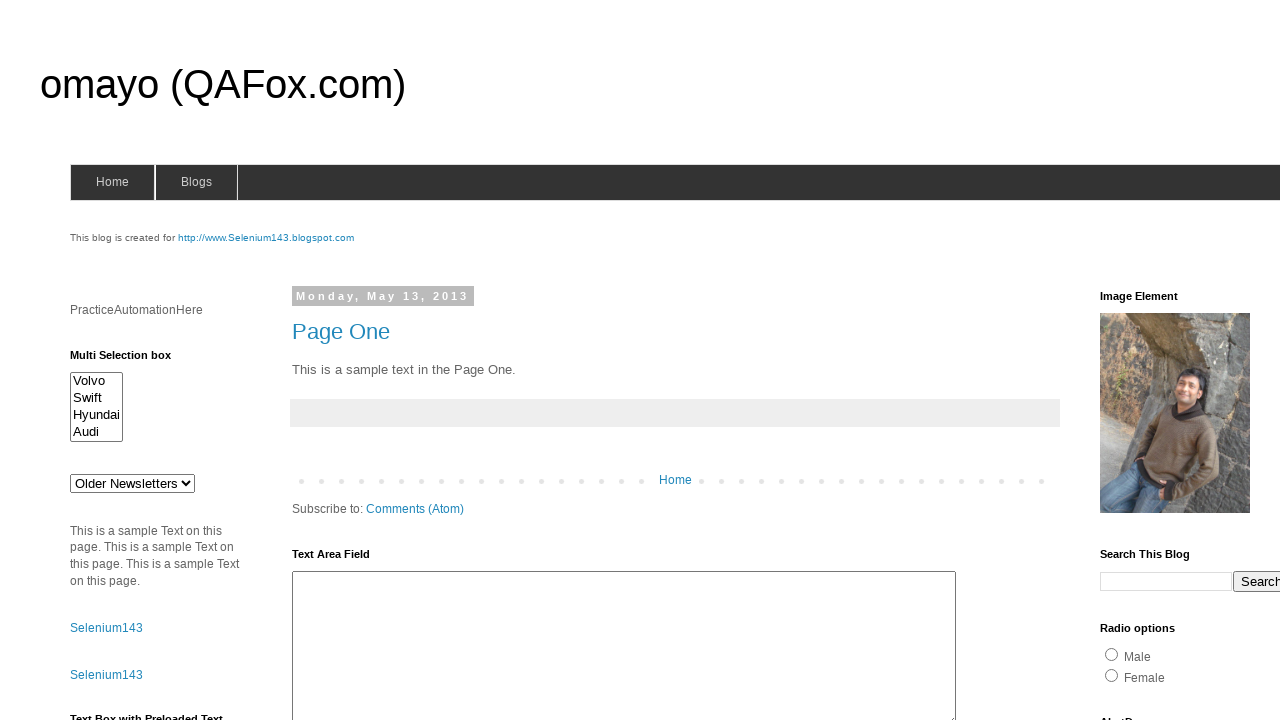

Clicked link to open popup window at (132, 360) on text=Open a popup window
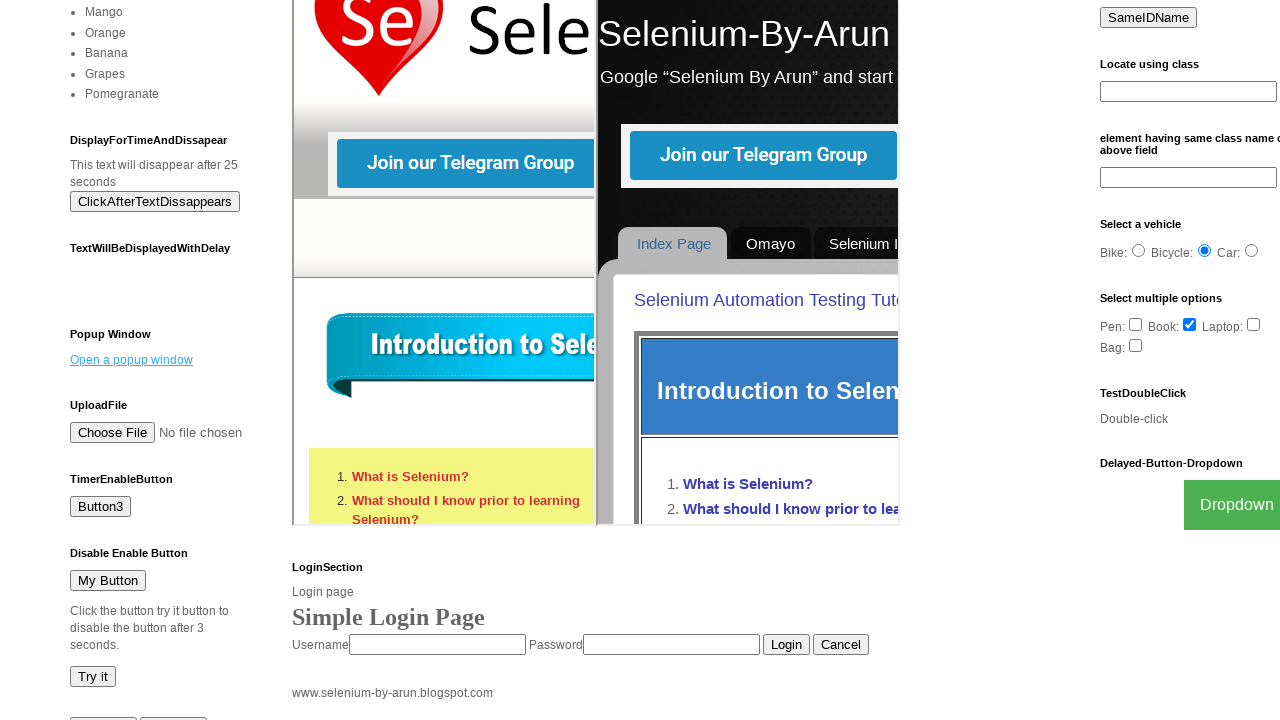

Retrieved new popup page handle
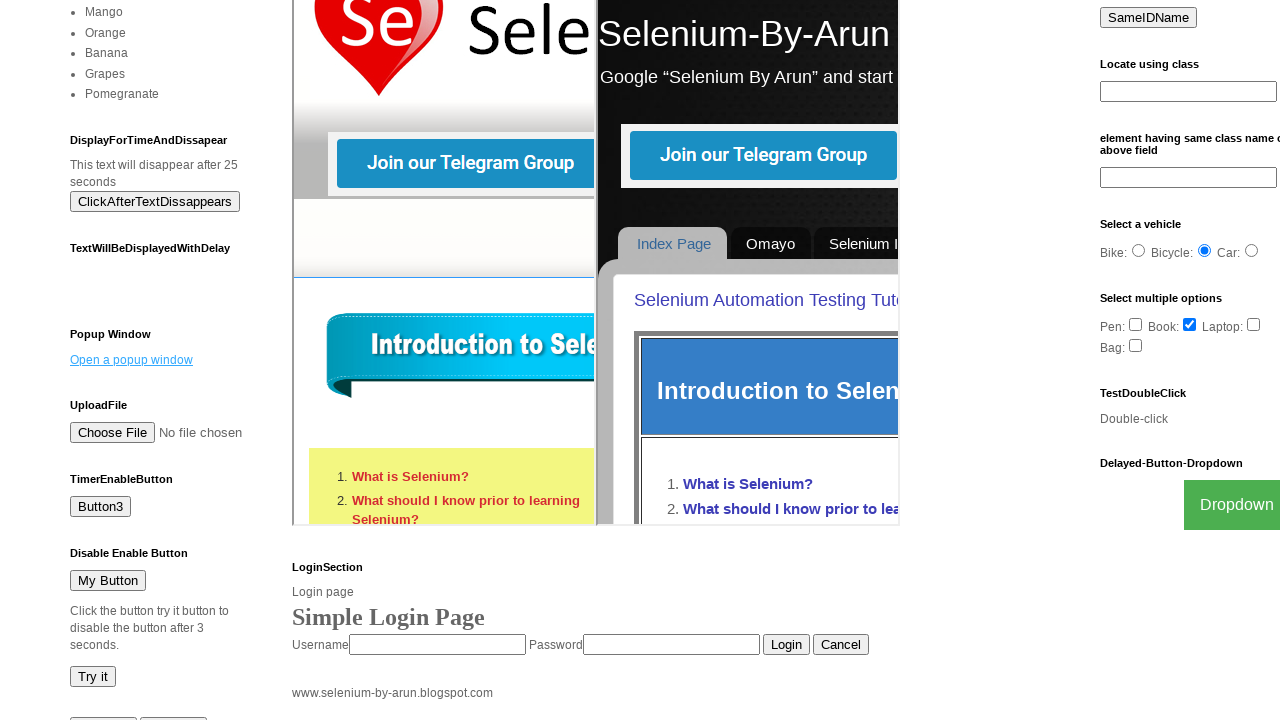

Closed popup window because title differs from main page
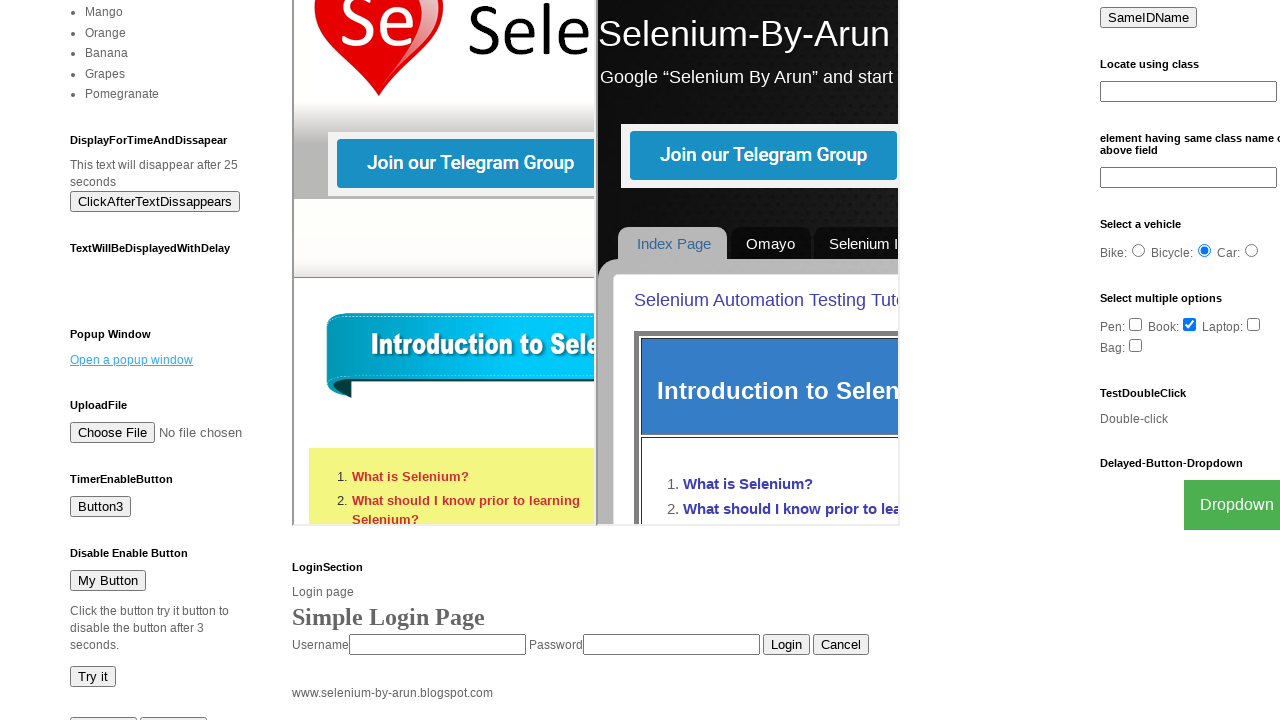

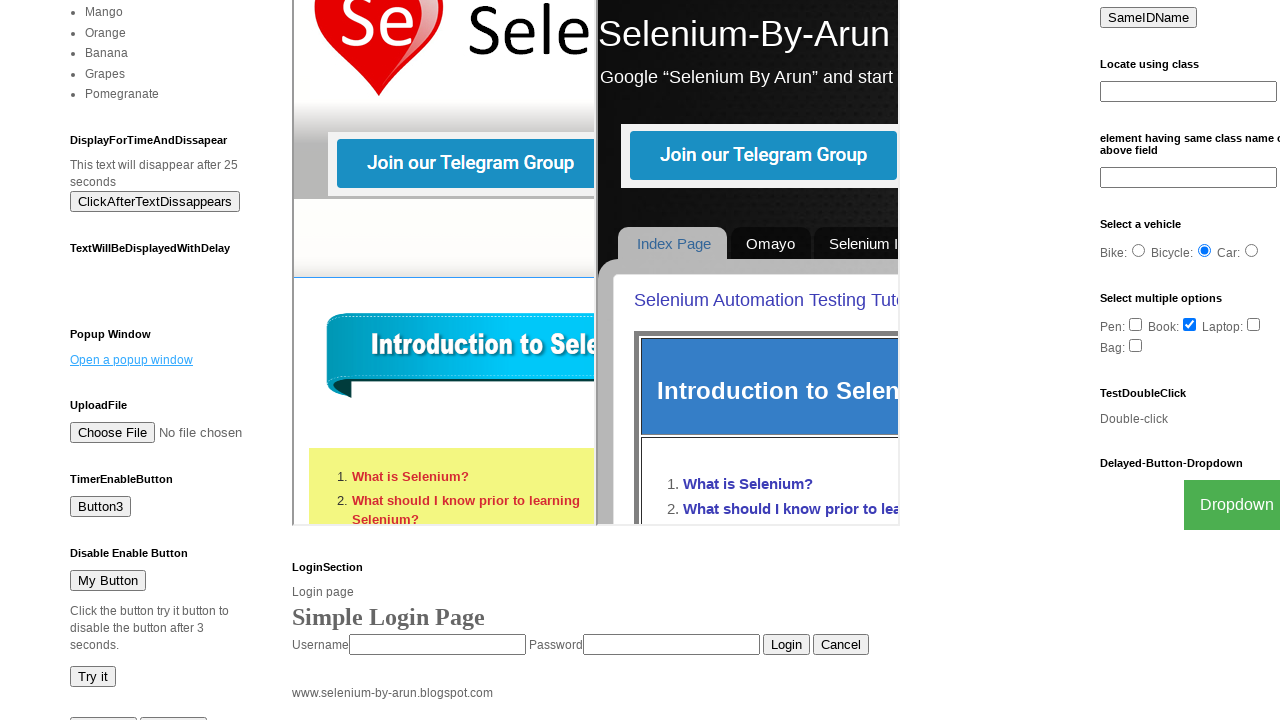